Tests filtering to display all todo items after applying other filters

Starting URL: https://demo.playwright.dev/todomvc

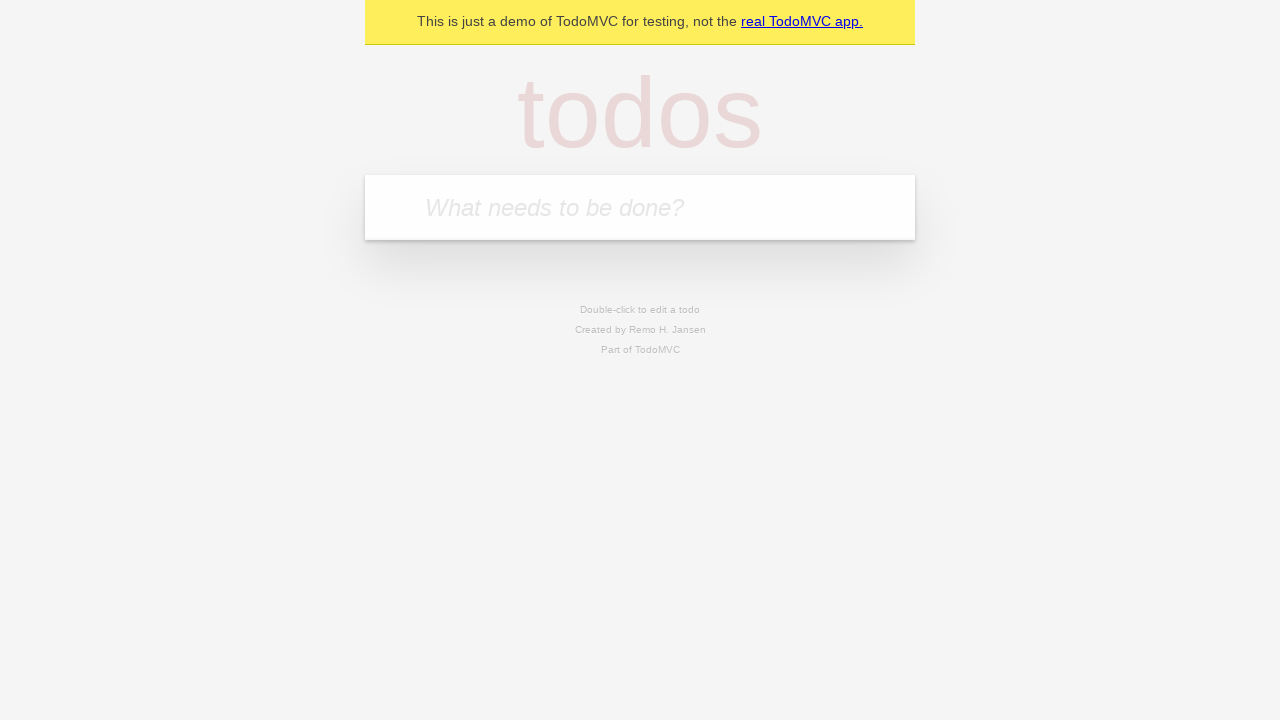

Filled todo input with 'buy some cheese' on internal:attr=[placeholder="What needs to be done?"i]
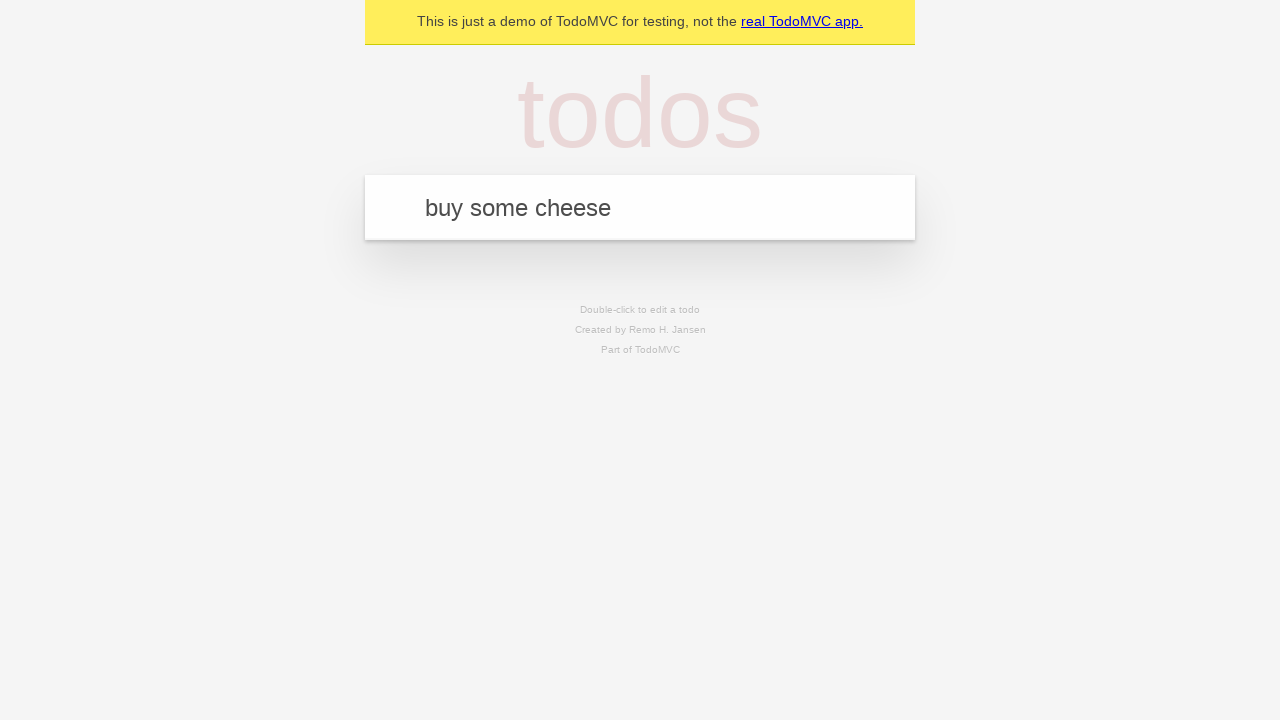

Pressed Enter to add first todo item on internal:attr=[placeholder="What needs to be done?"i]
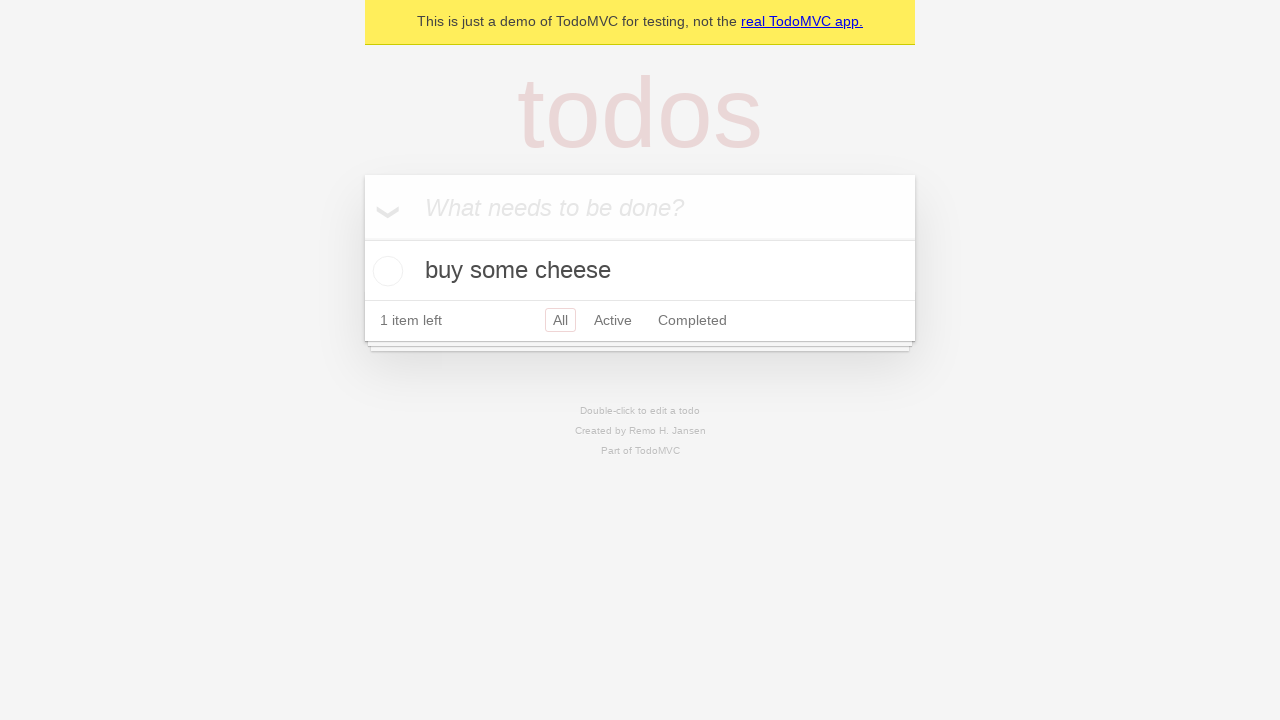

Filled todo input with 'feed the cat' on internal:attr=[placeholder="What needs to be done?"i]
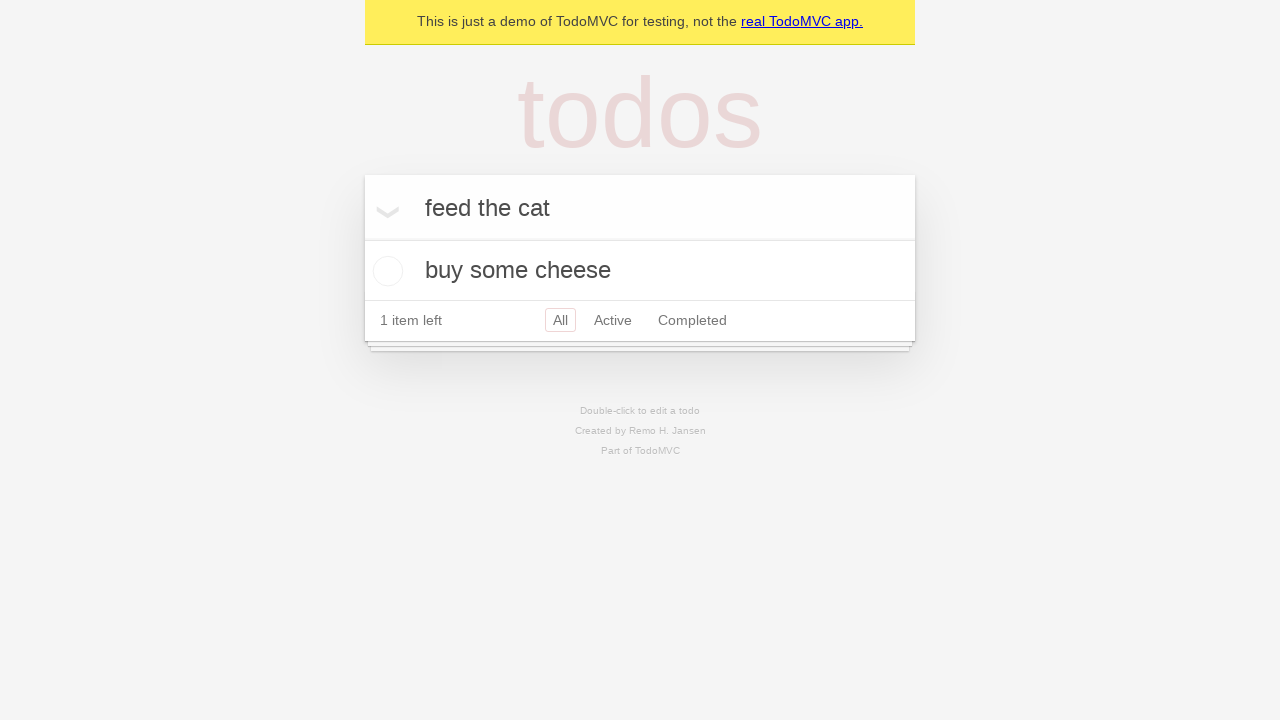

Pressed Enter to add second todo item on internal:attr=[placeholder="What needs to be done?"i]
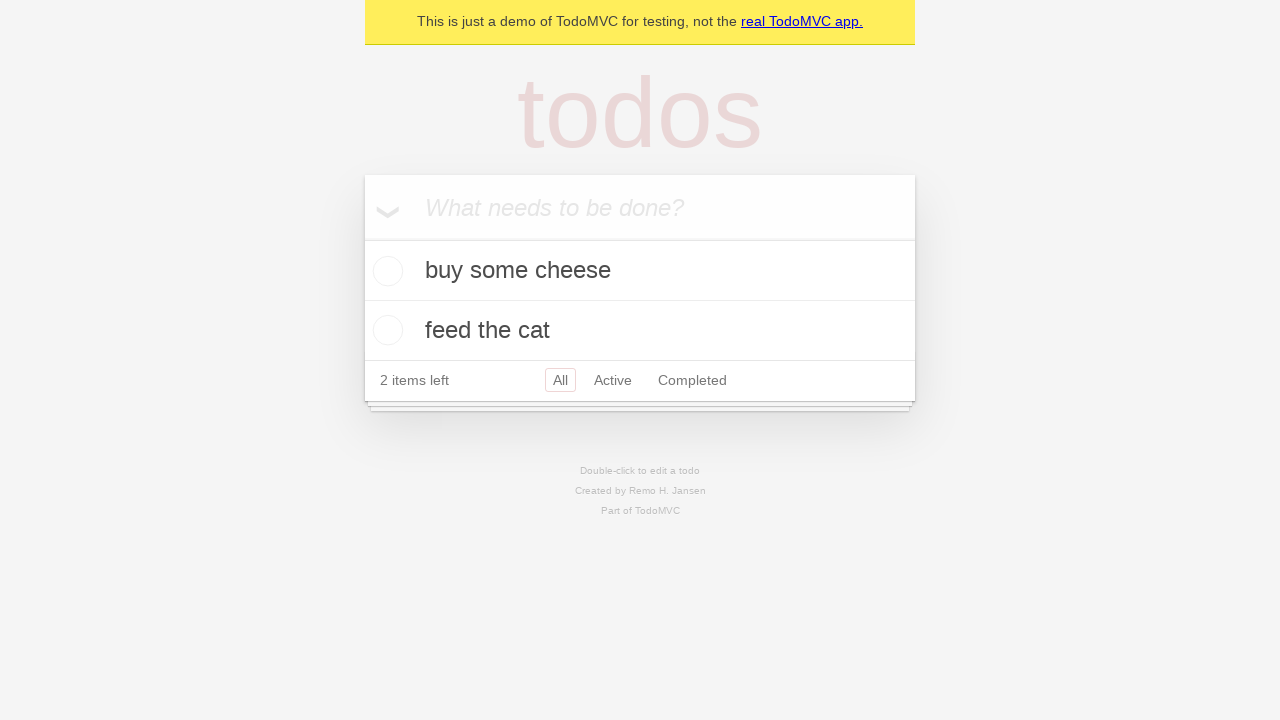

Filled todo input with 'book a doctors appointment' on internal:attr=[placeholder="What needs to be done?"i]
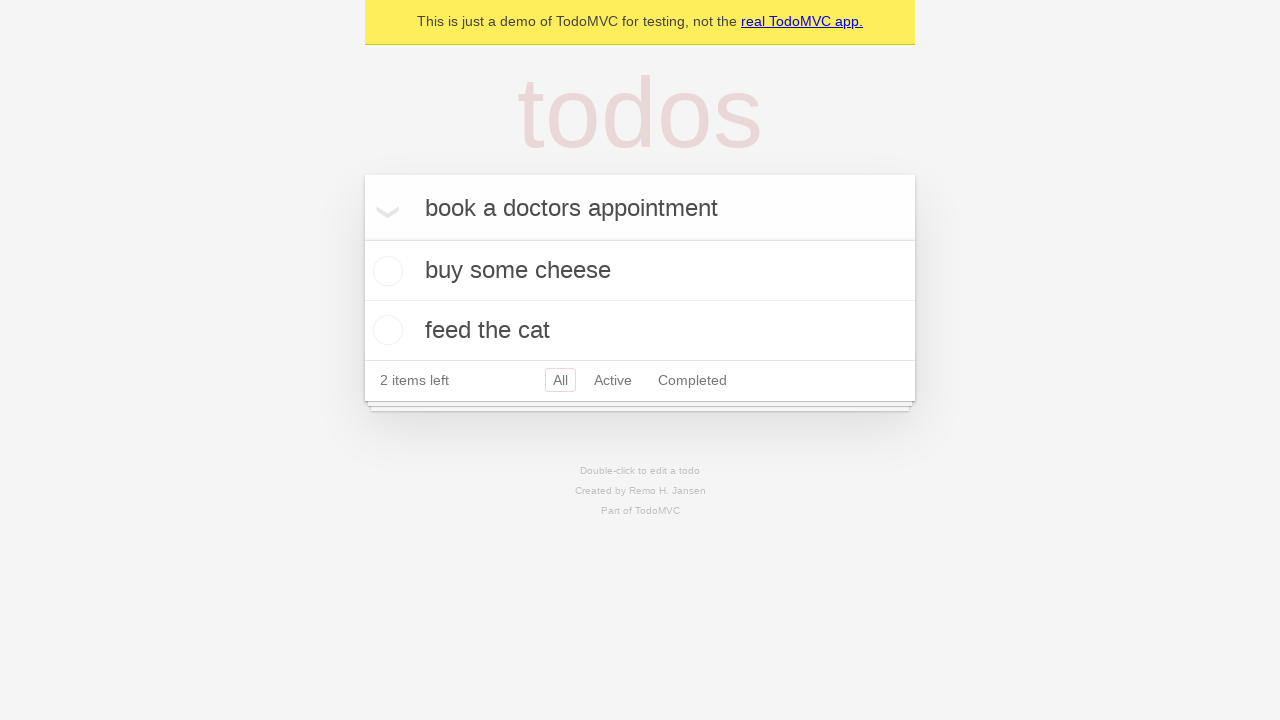

Pressed Enter to add third todo item on internal:attr=[placeholder="What needs to be done?"i]
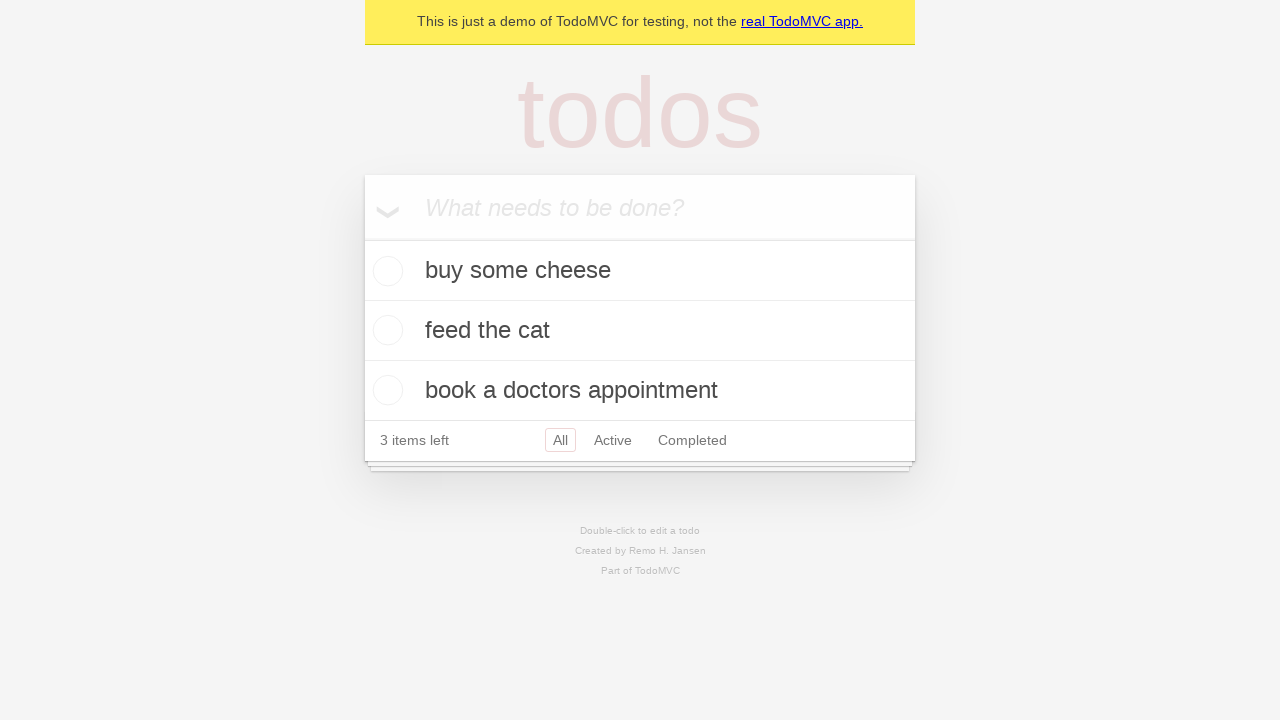

Checked the second todo item checkbox at (385, 330) on internal:testid=[data-testid="todo-item"s] >> nth=1 >> internal:role=checkbox
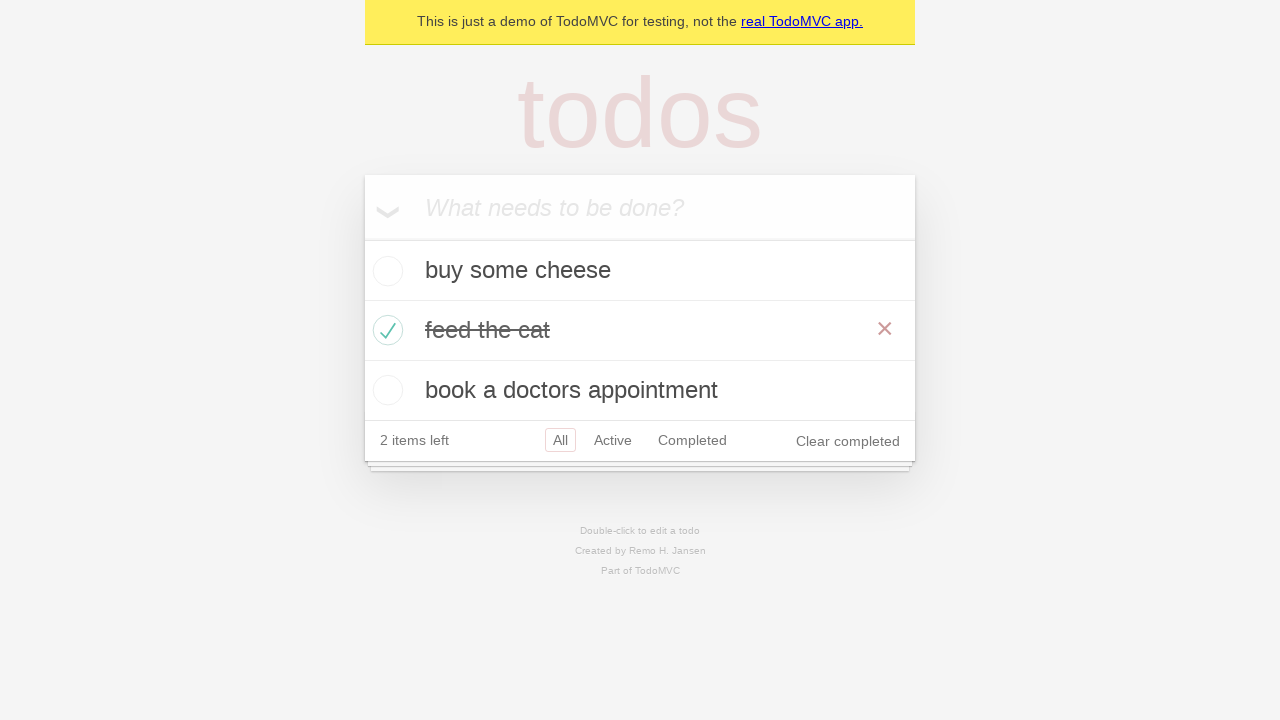

Clicked Active filter to display only active items at (613, 440) on internal:role=link[name="Active"i]
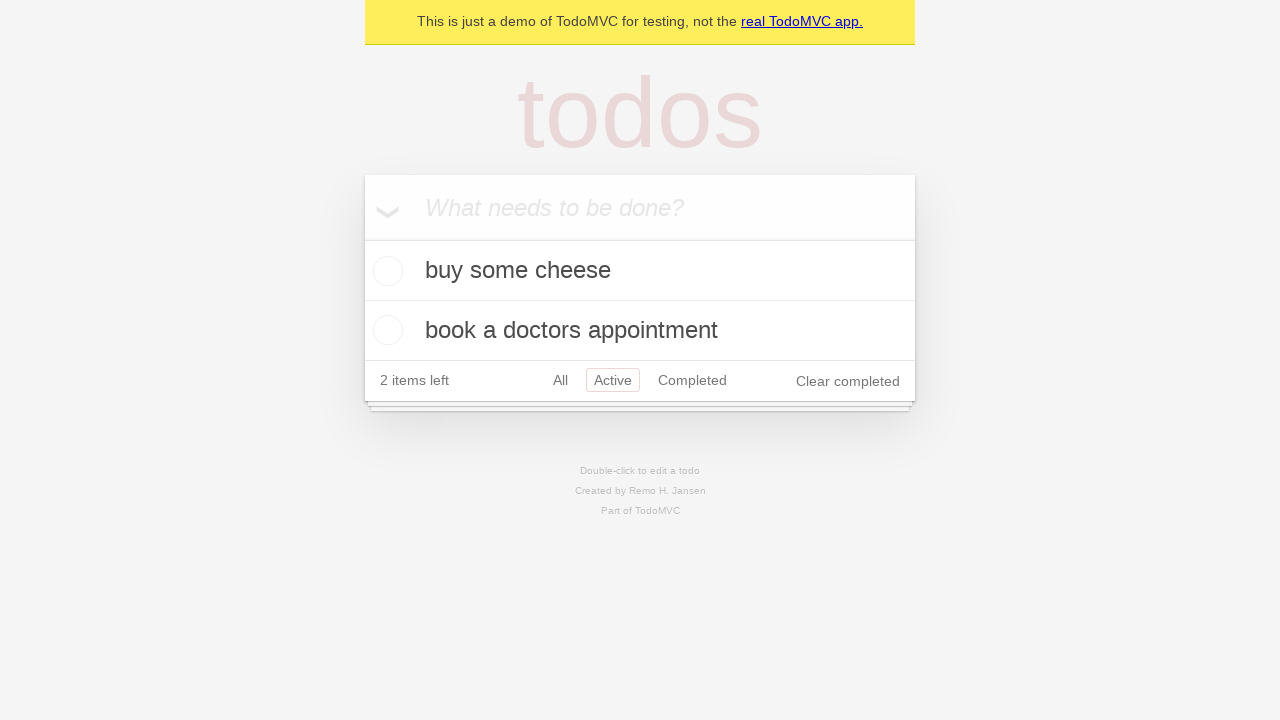

Clicked Completed filter to display only completed items at (692, 380) on internal:role=link[name="Completed"i]
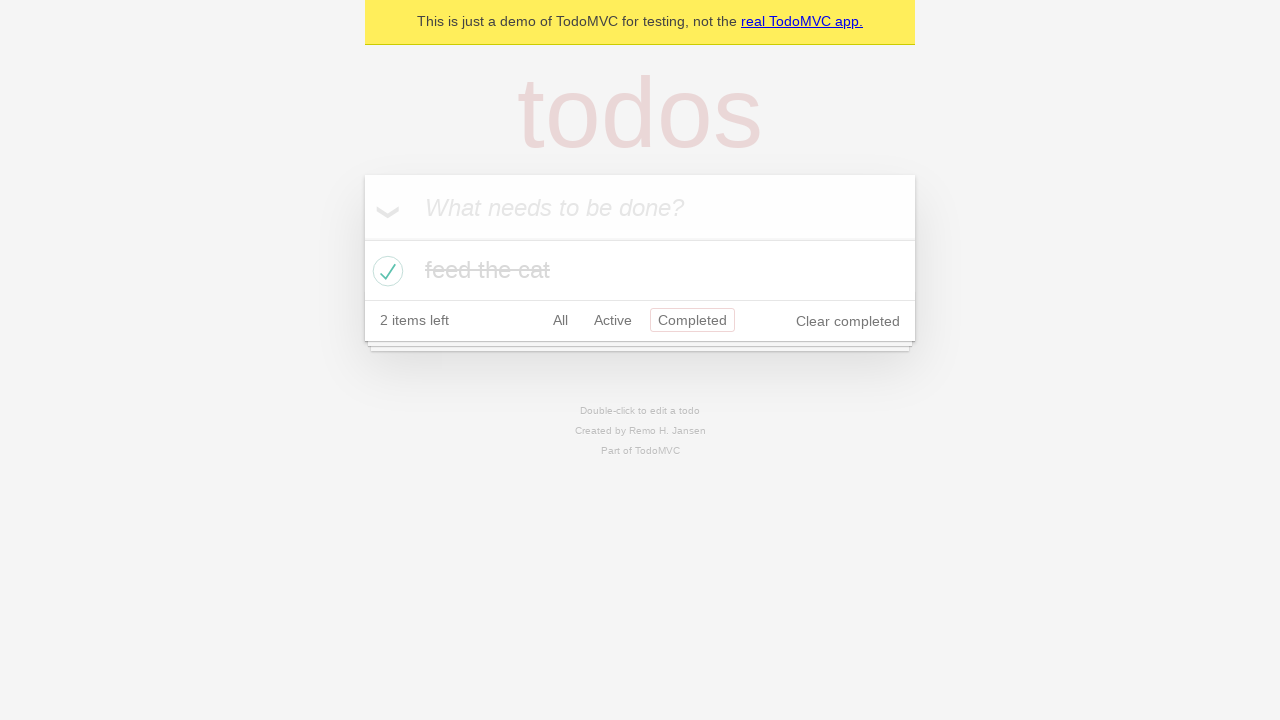

Clicked All filter to display all todo items at (560, 320) on internal:role=link[name="All"i]
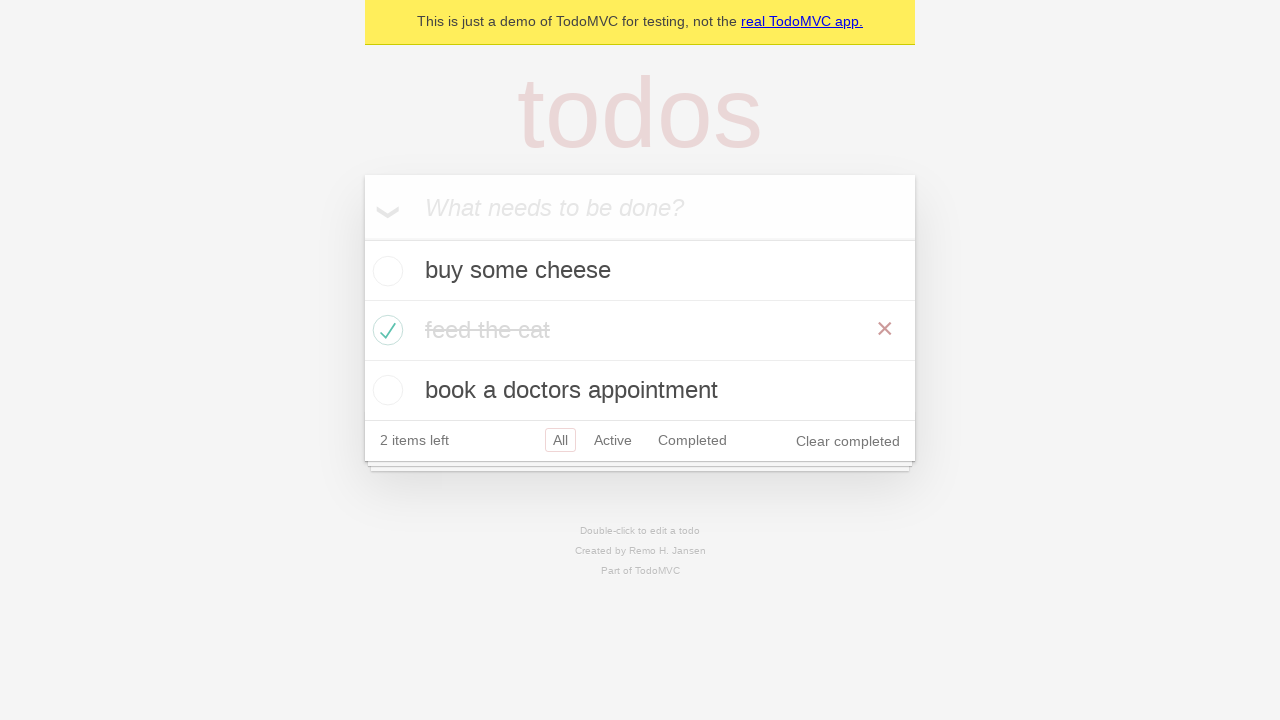

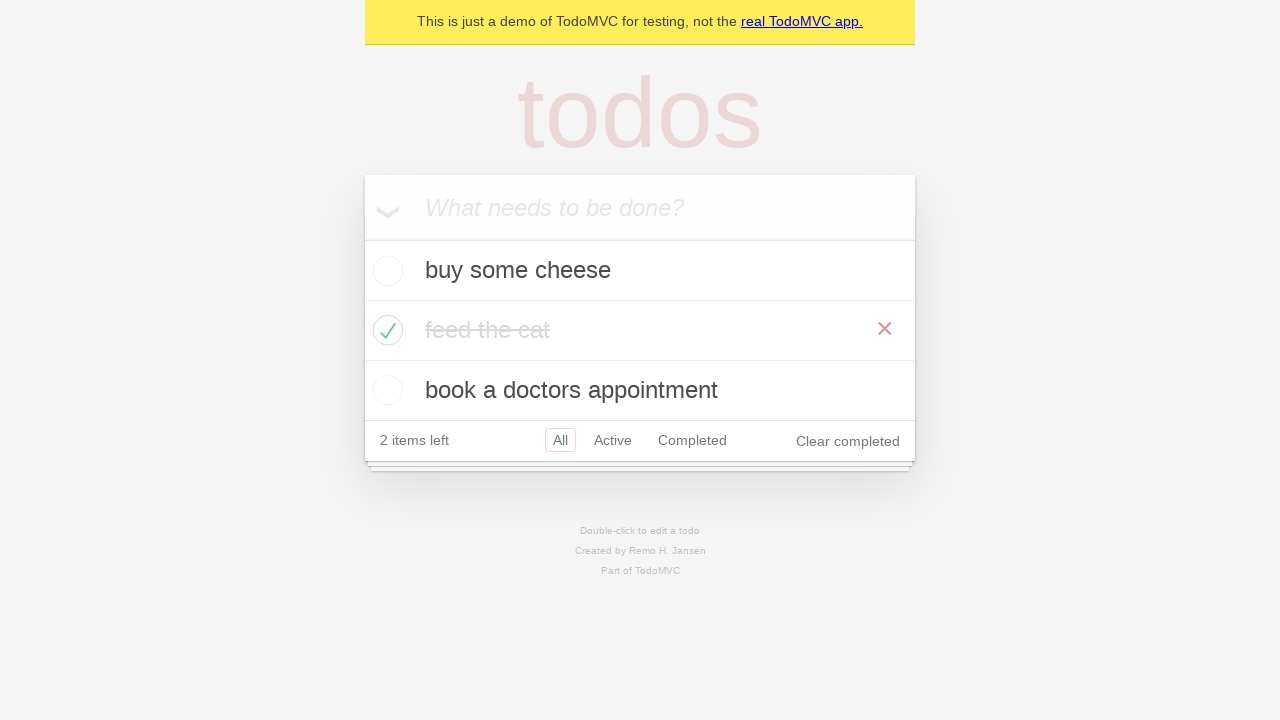